Tests the e-commerce flow on demoblaze.com by clicking on a Samsung Galaxy S6 product, adding it to cart, accepting the confirmation alert, and navigating back to the home page via the store logo.

Starting URL: https://www.demoblaze.com/index.html

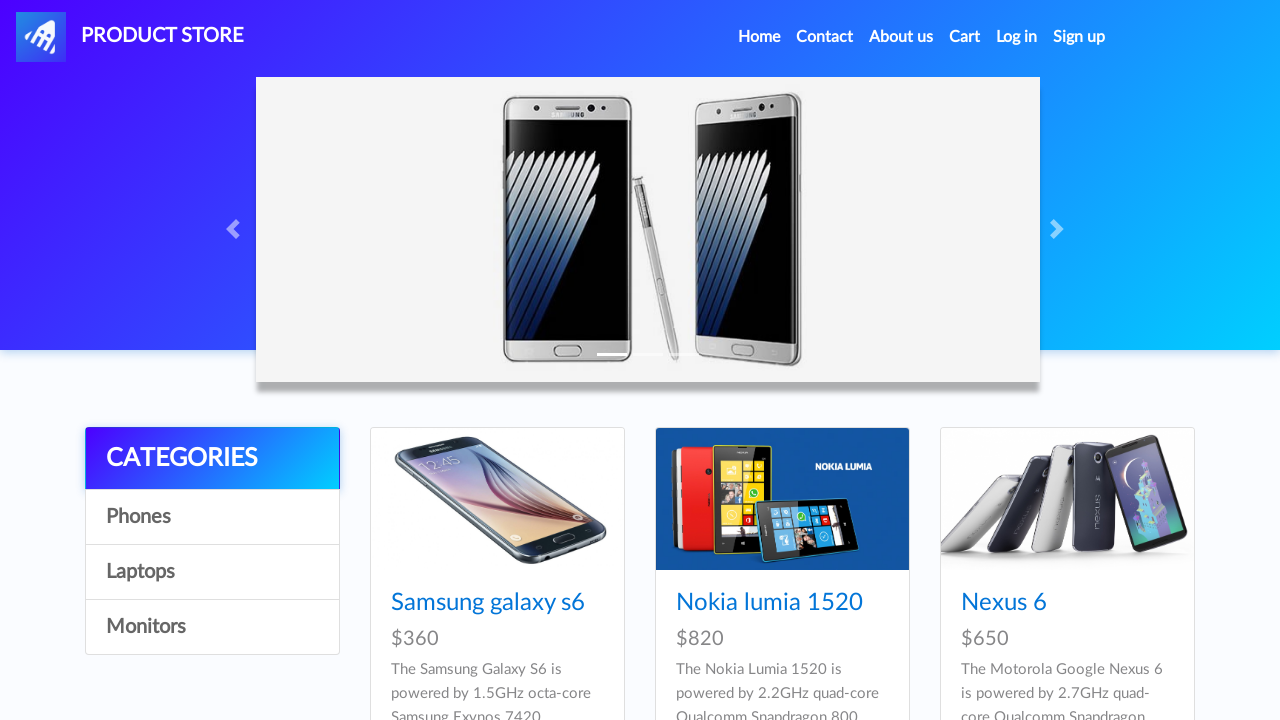

Clicked on Samsung Galaxy S6 product link at (488, 603) on text=Samsung galaxy s6
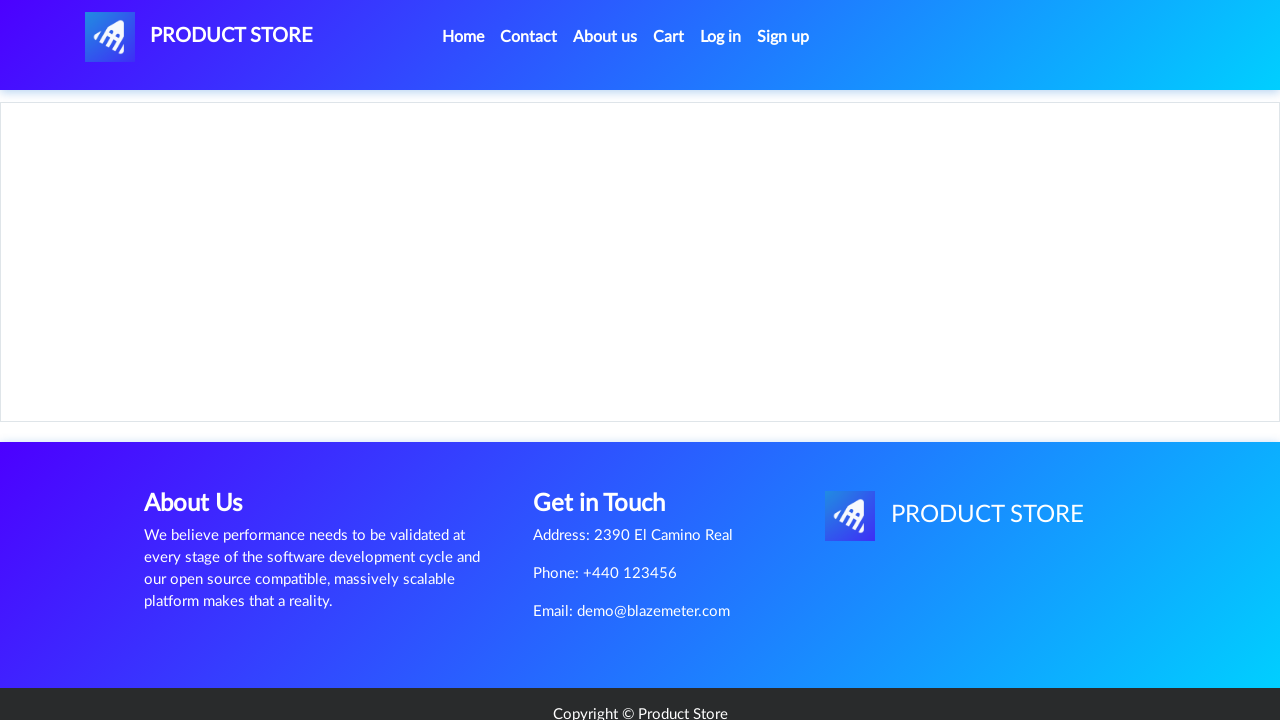

Product page loaded with Add to cart button
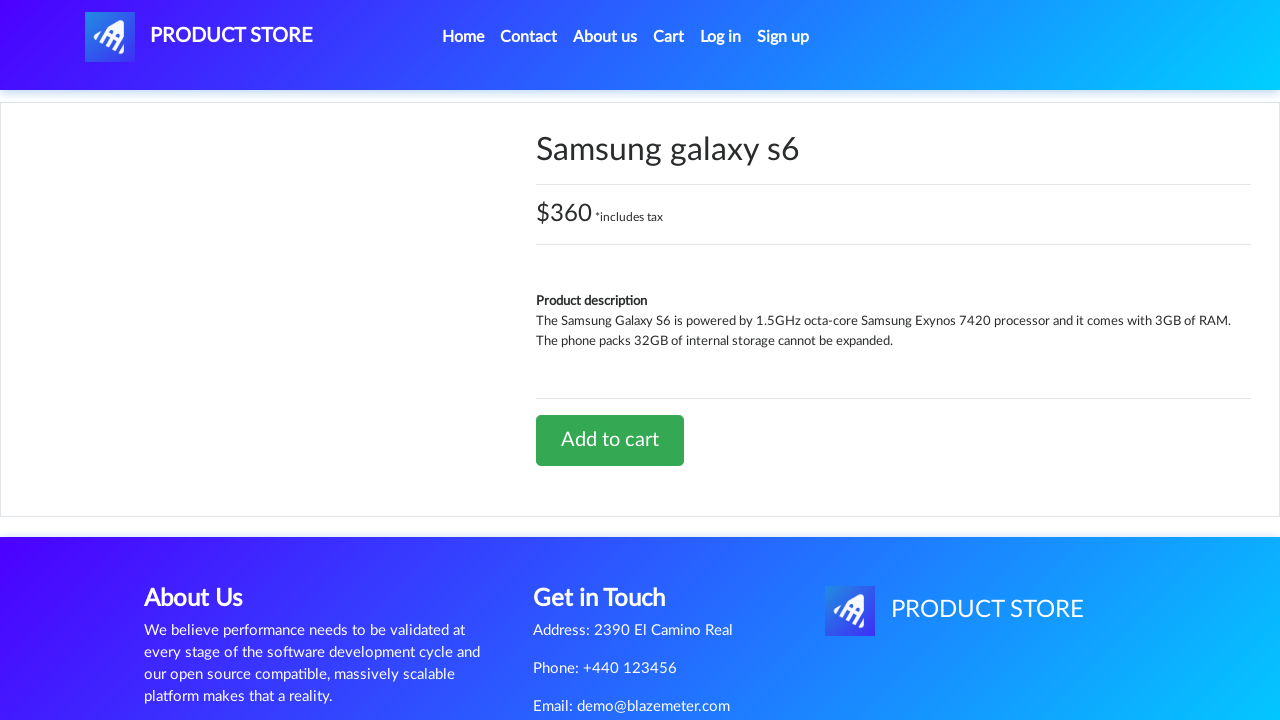

Clicked Add to cart button at (610, 440) on text=Add to cart
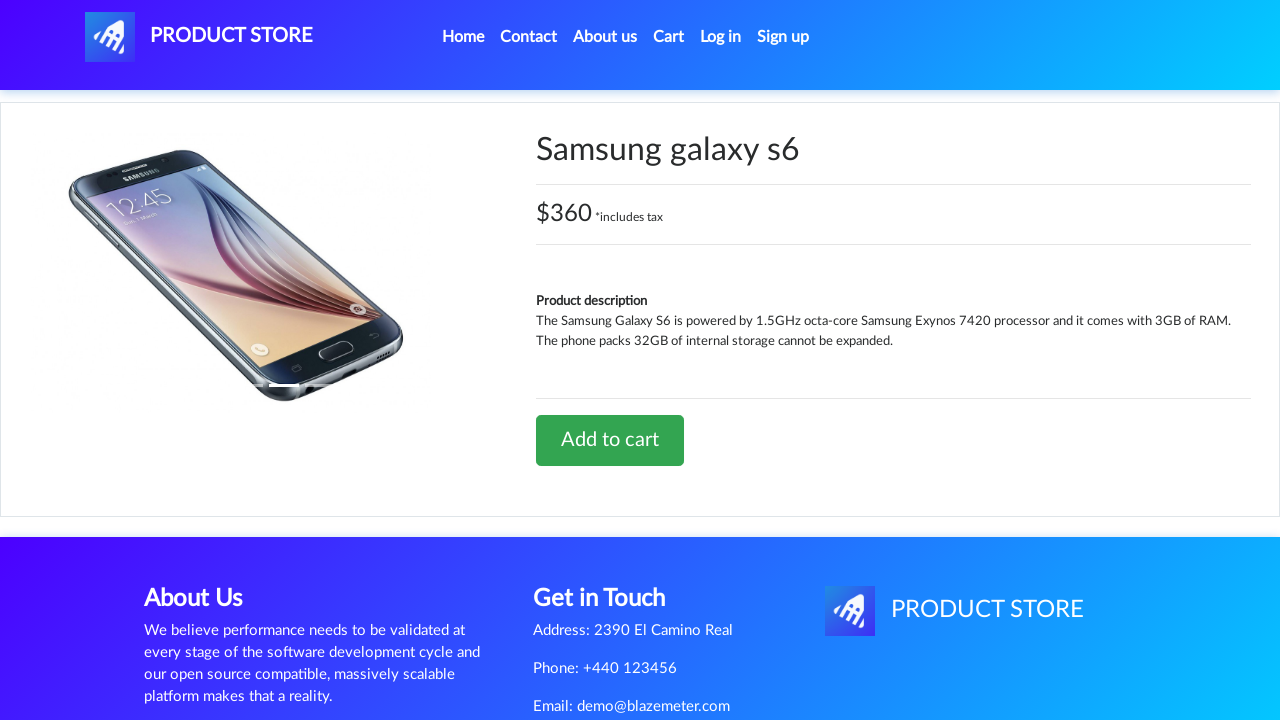

Set up dialog handler to accept confirmation alerts
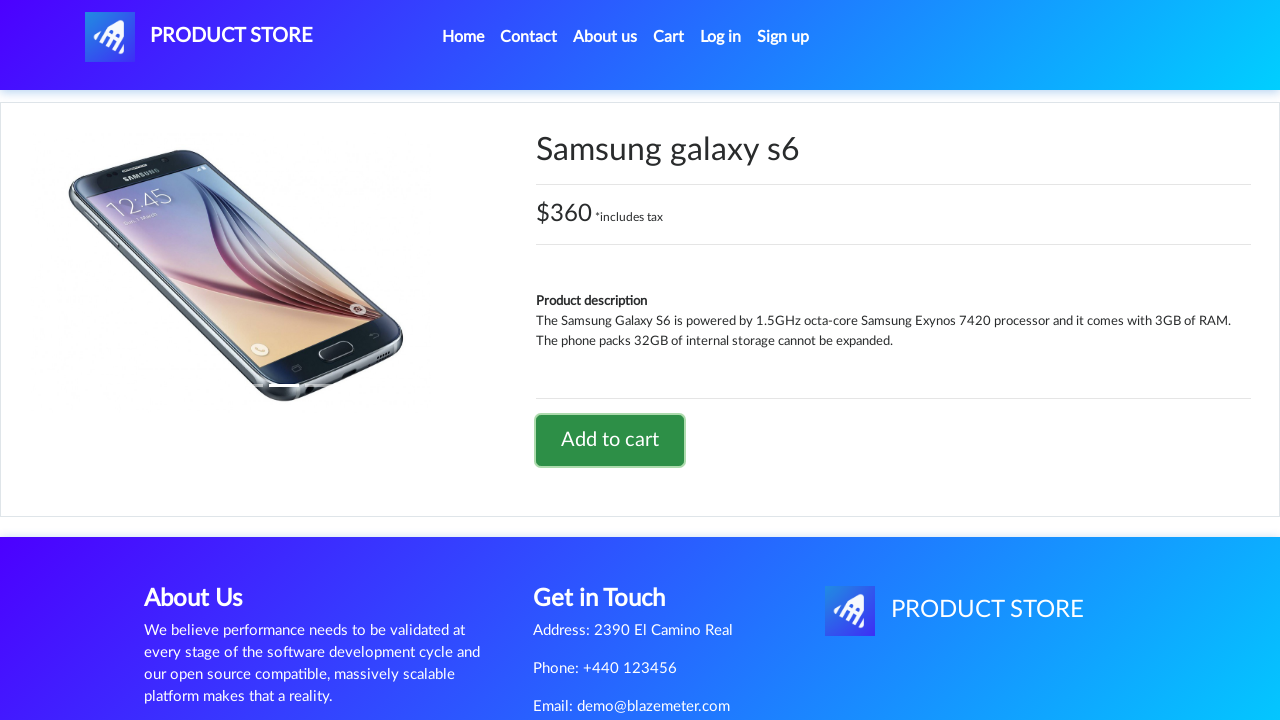

Waited for alert confirmation to complete
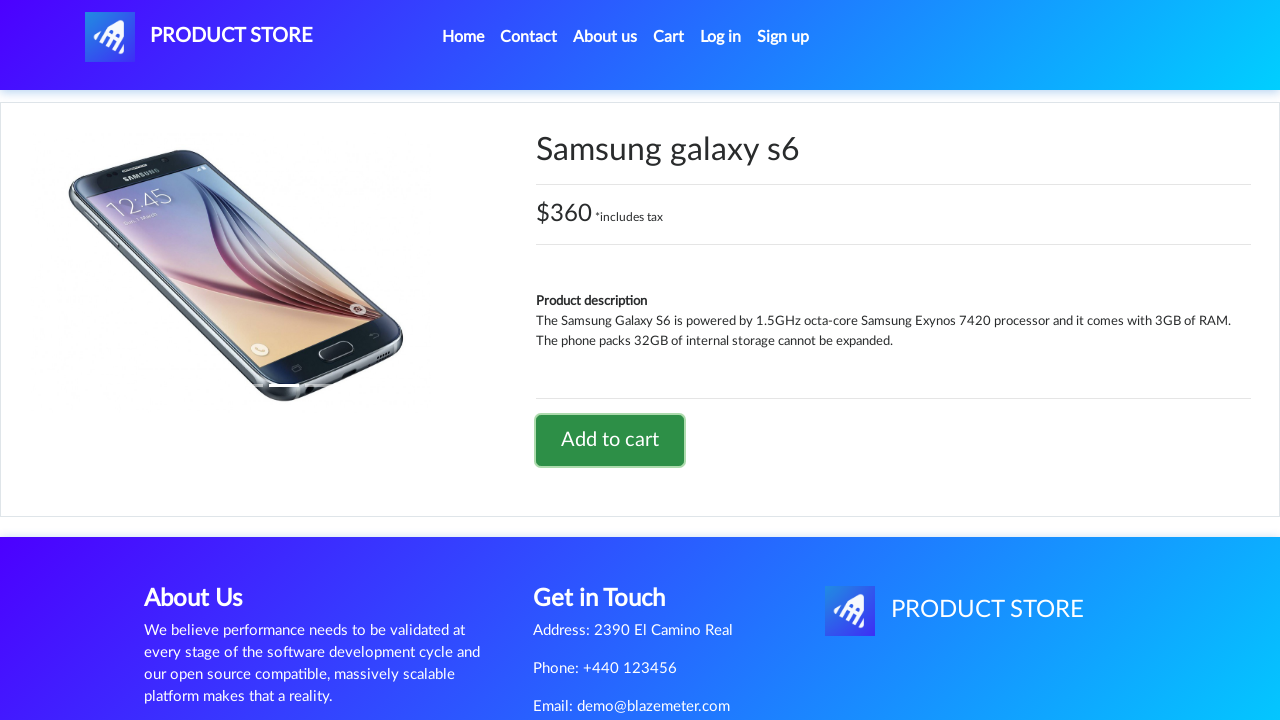

Clicked PRODUCT STORE logo to navigate back to home page at (199, 37) on #nava
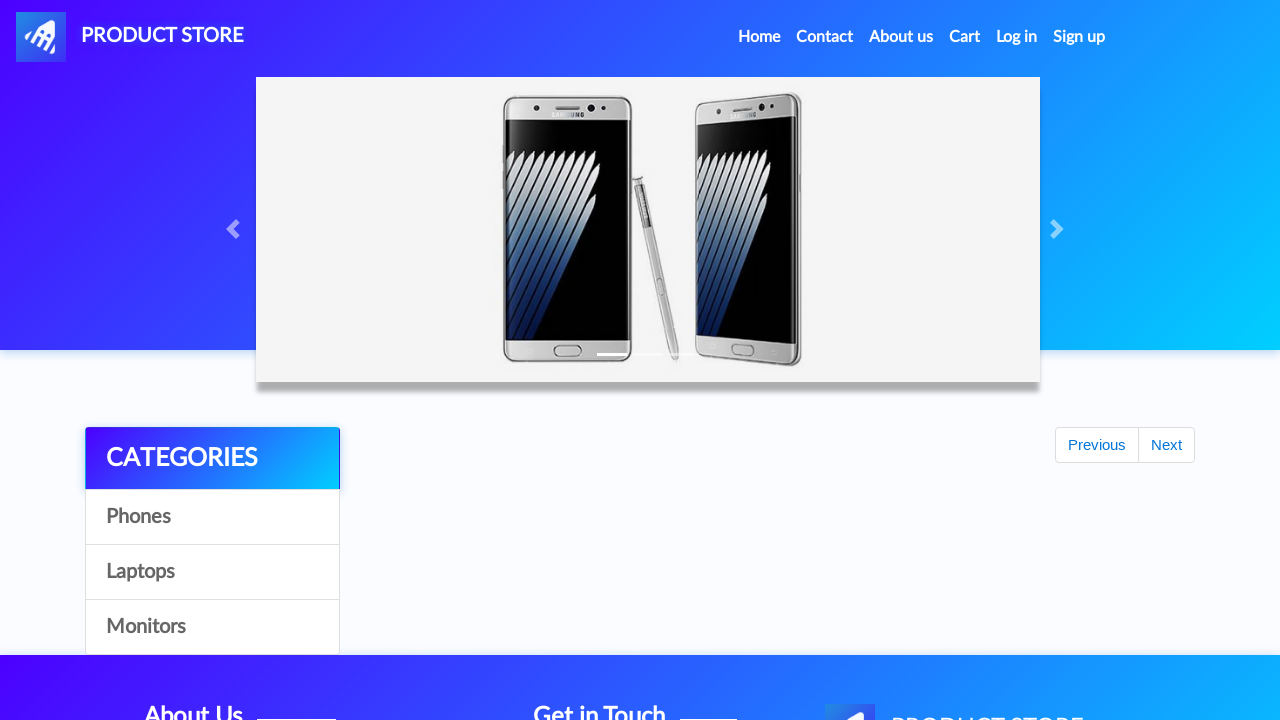

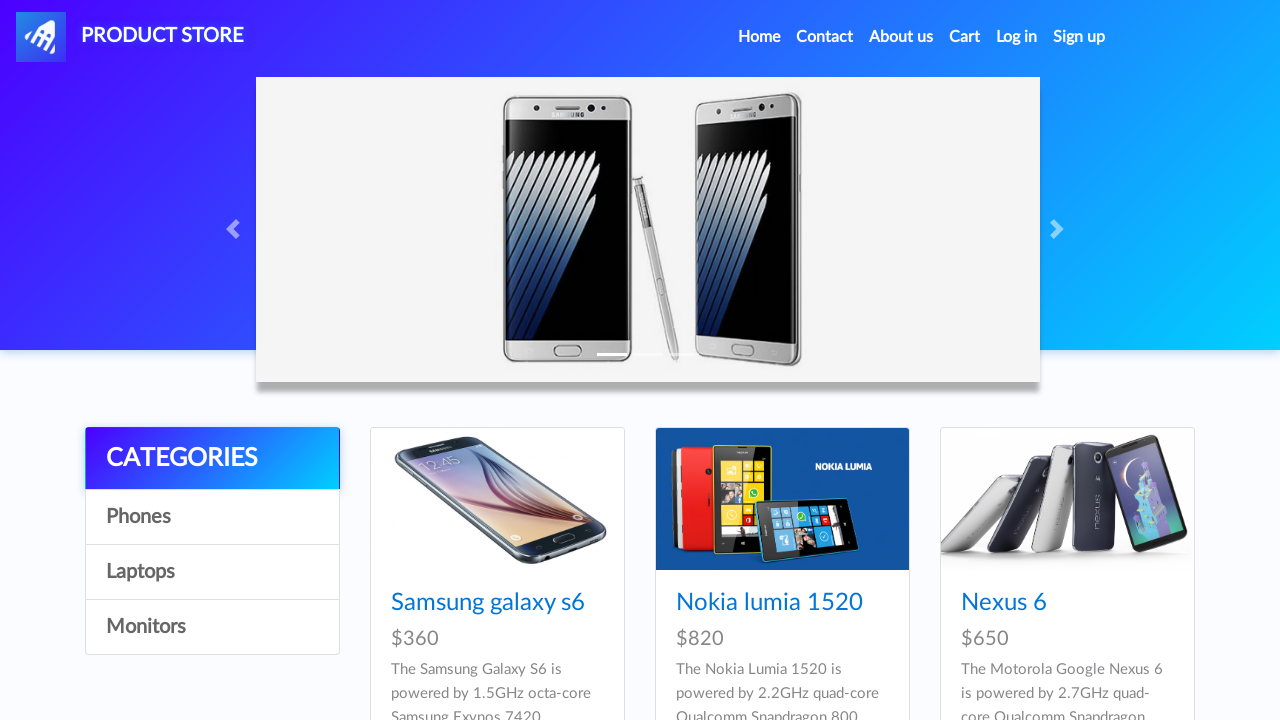